Tests location list page by clicking on Locations link and verifying location names are displayed

Starting URL: https://buckslib.org/

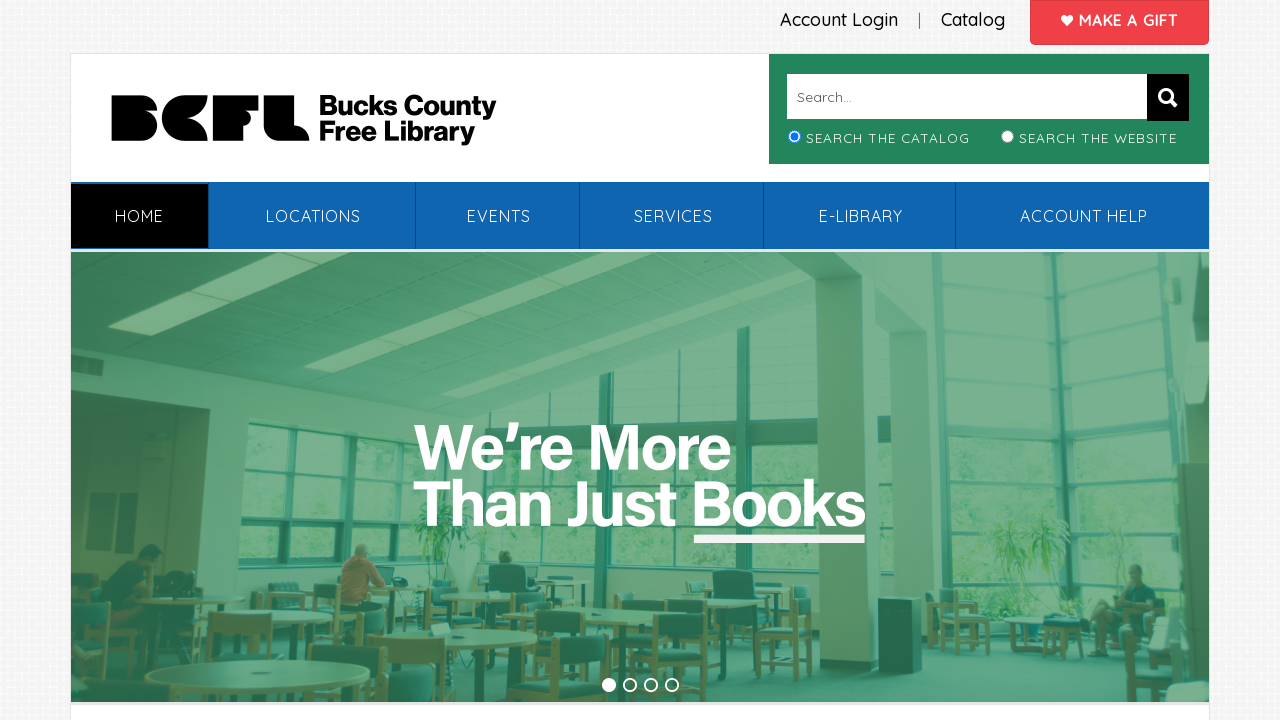

Clicked on Locations link at (313, 216) on xpath=//*[contains(text(),' Locations')]
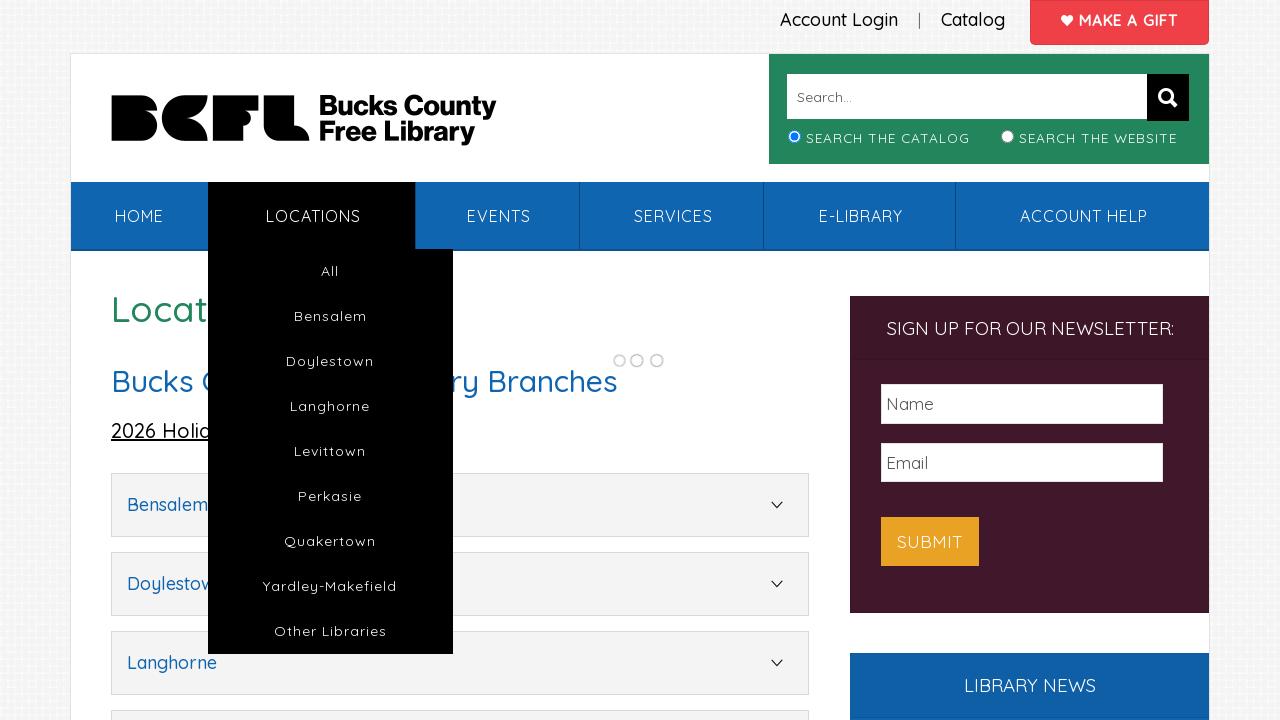

Locations accordion loaded
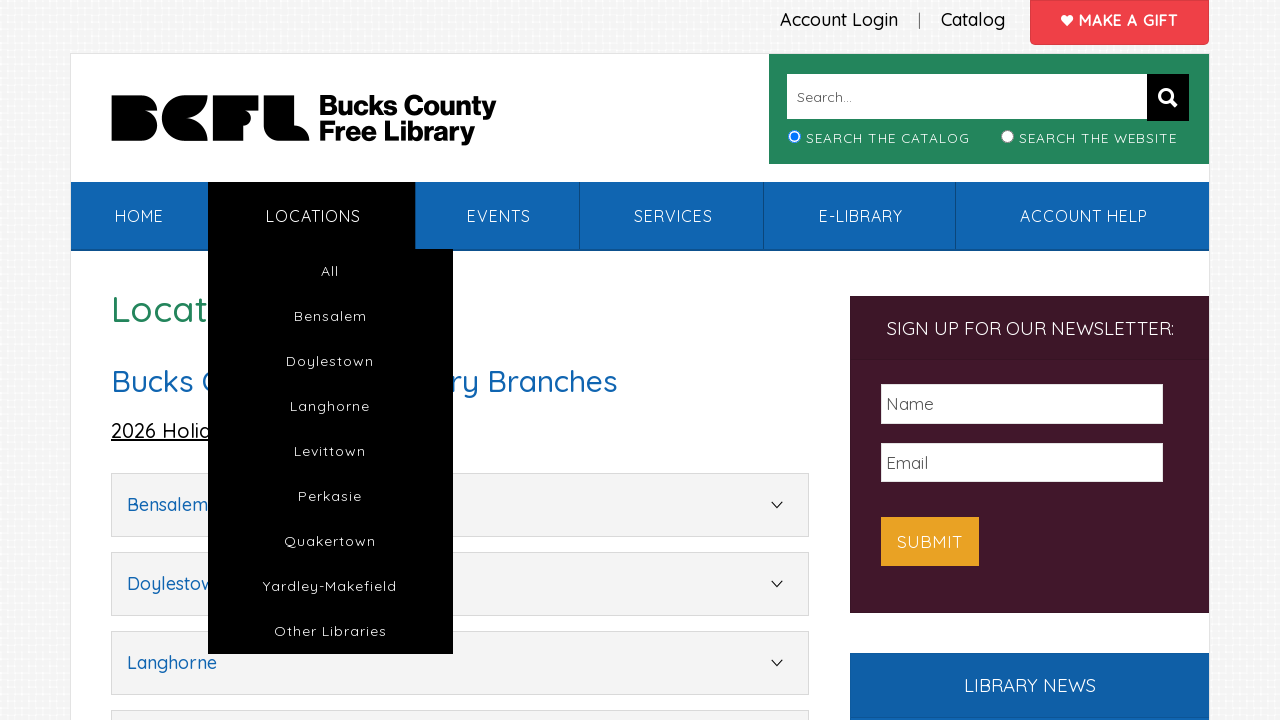

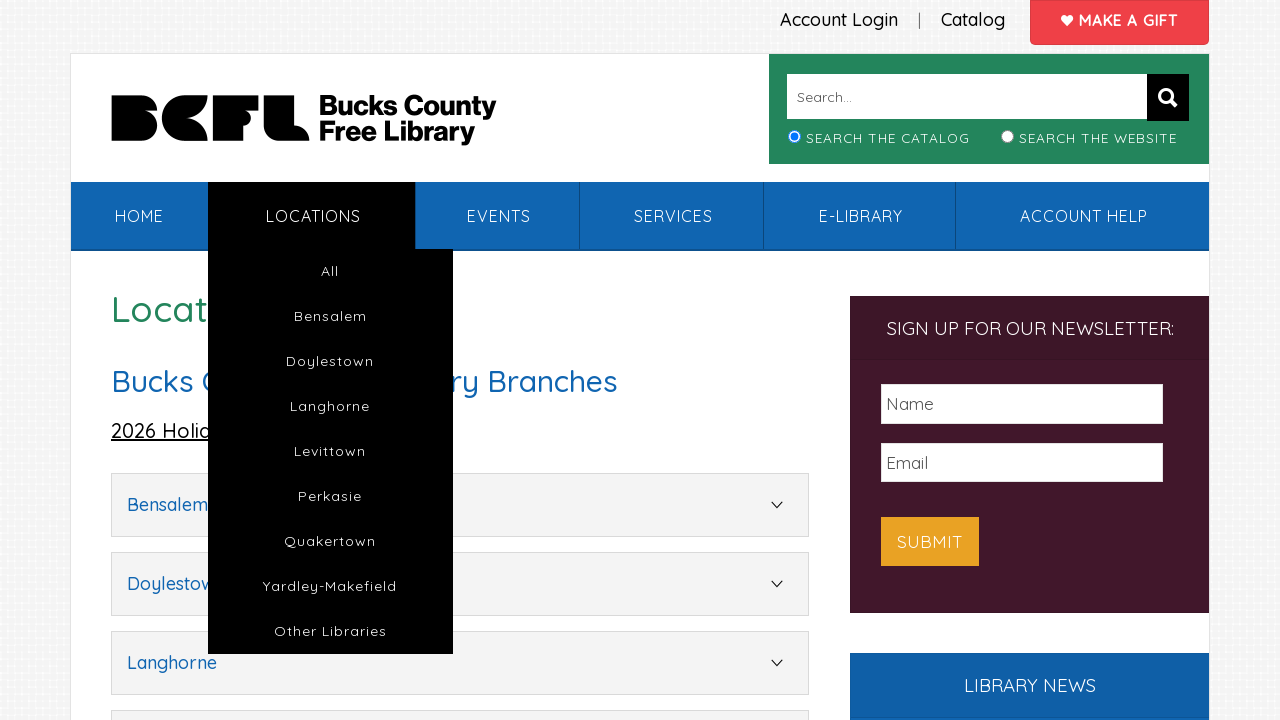